Tests drag and drop functionality by dragging an element from one position to another

Starting URL: https://vip.ceshiren.com/#/ui_study/action_chains

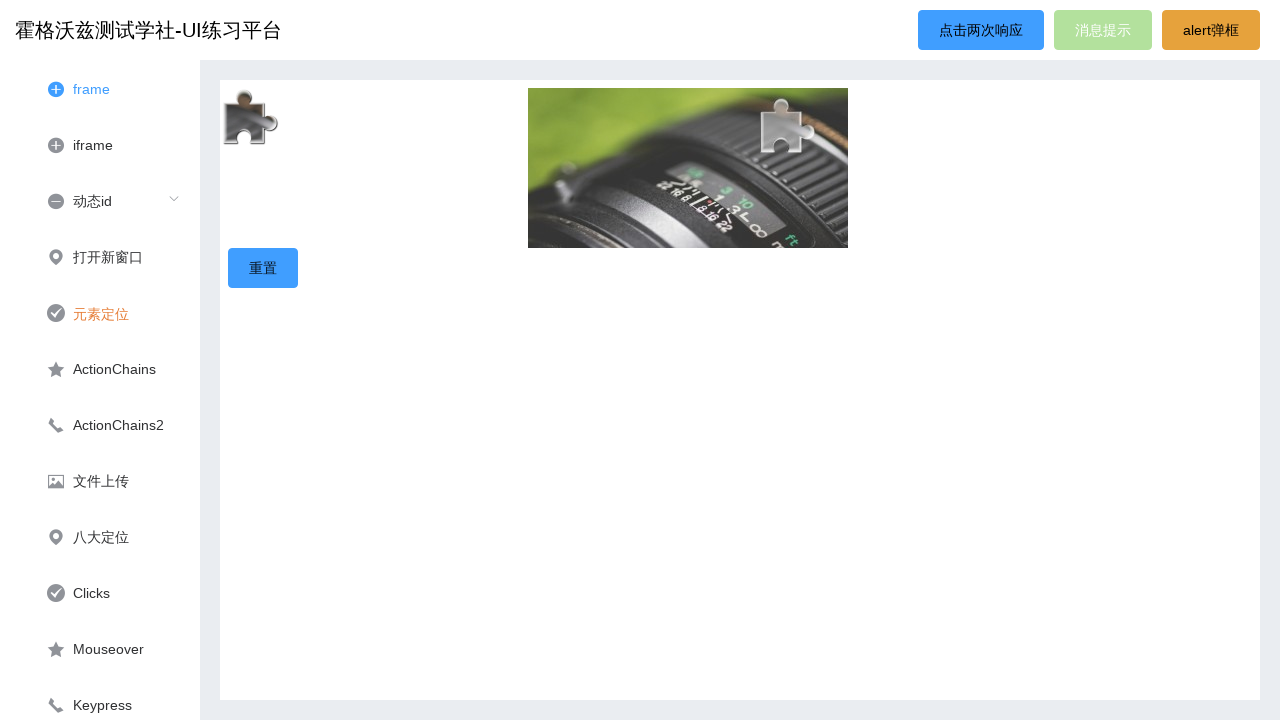

Navigated to drag and drop test page
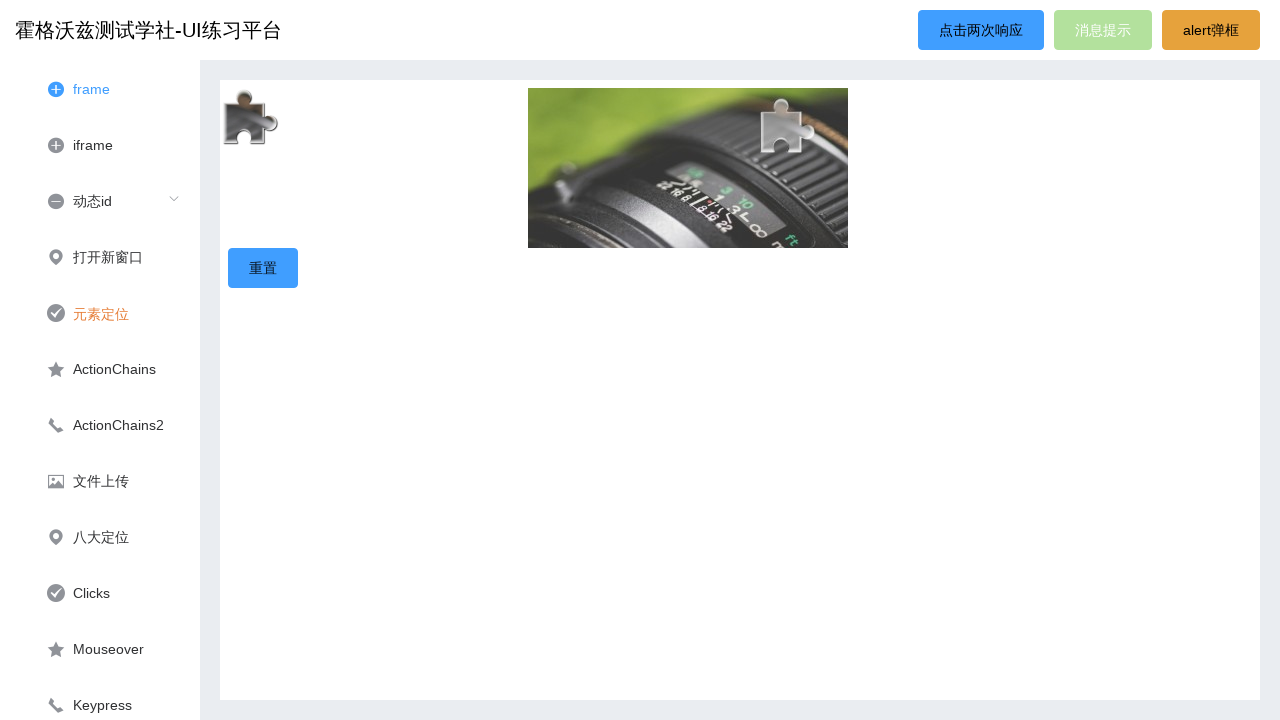

Located source element #item1
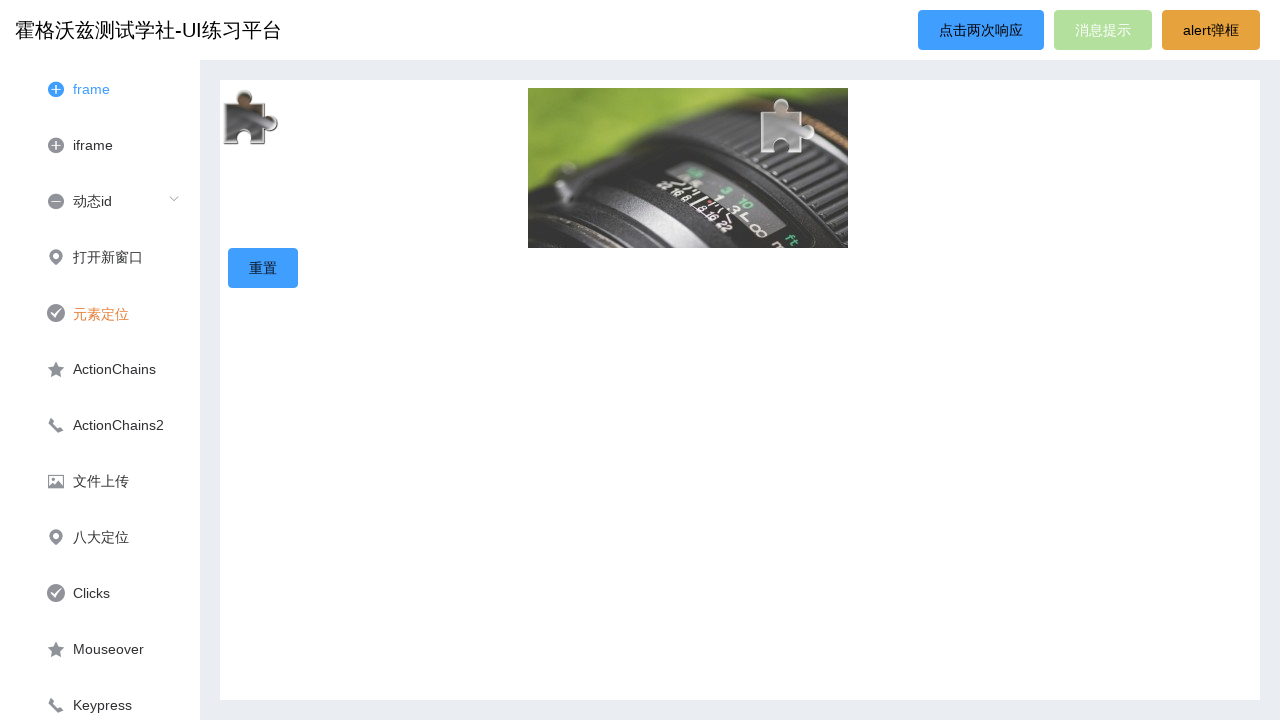

Located target element #item3
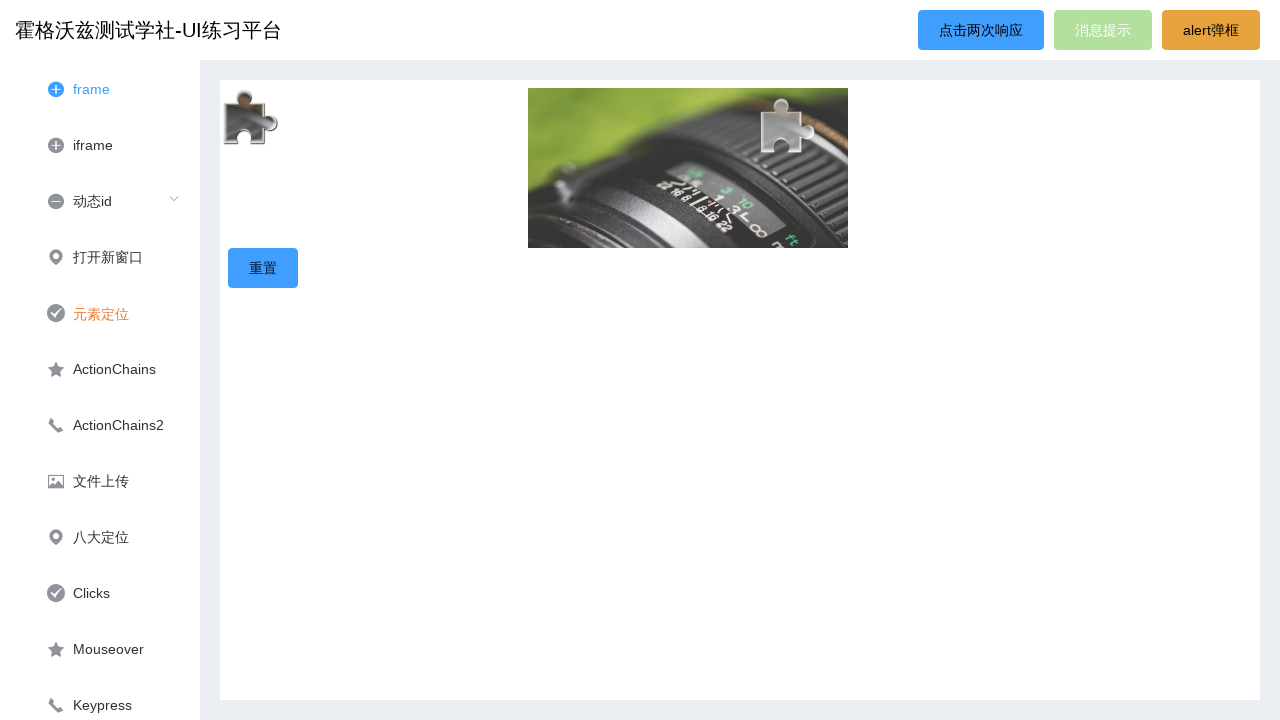

Dragged element #item1 to element #item3 at (788, 130)
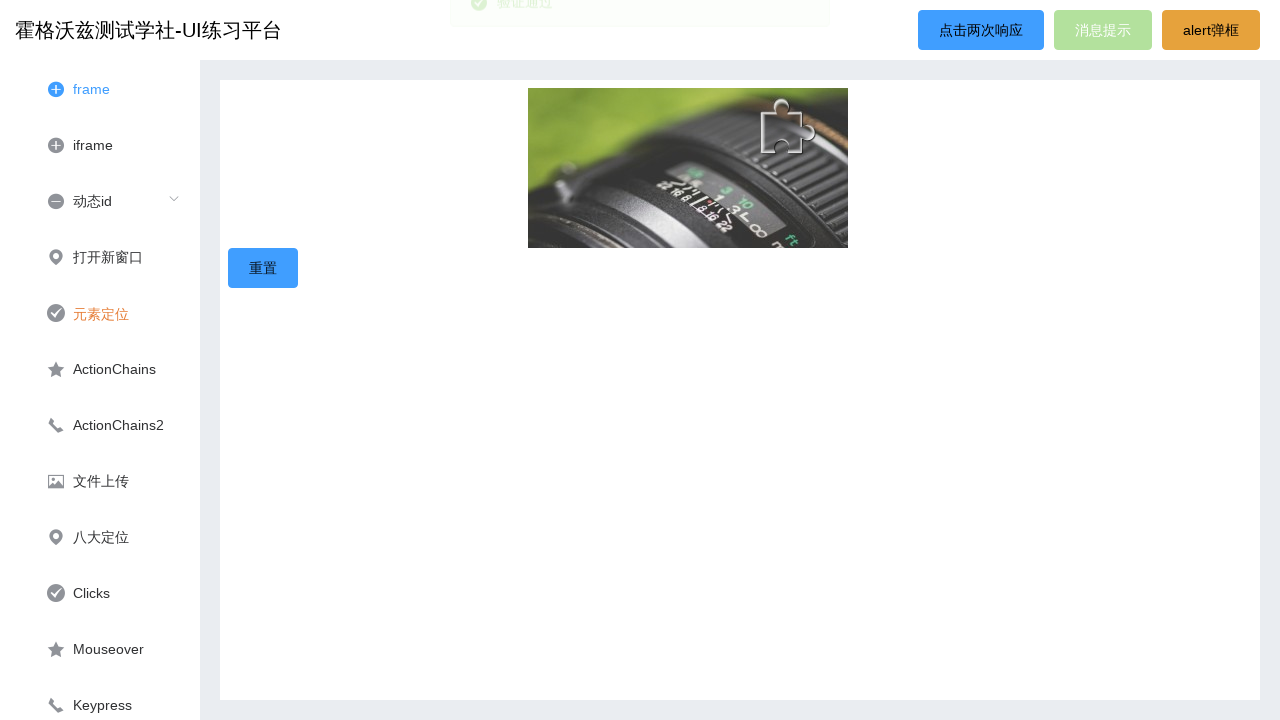

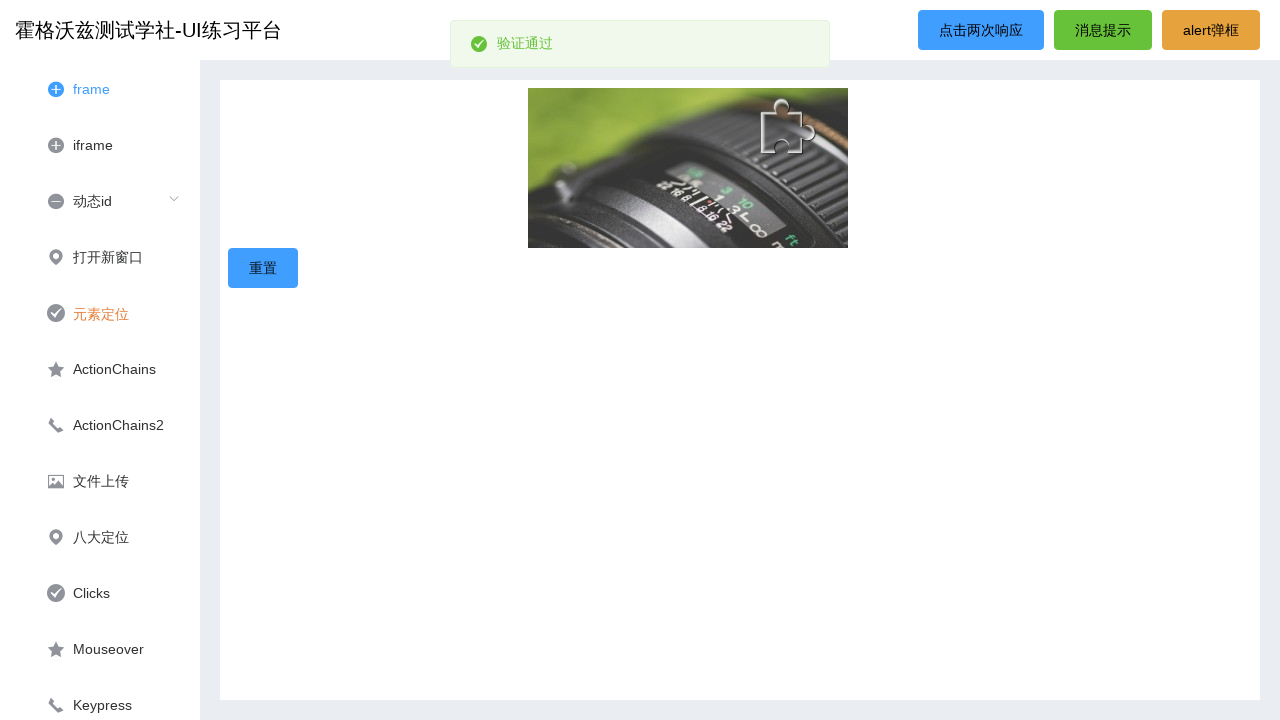